Tests e-commerce checkout flow by searching for products, adding them to cart, and applying a promo code

Starting URL: https://rahulshettyacademy.com/seleniumPractise/#/

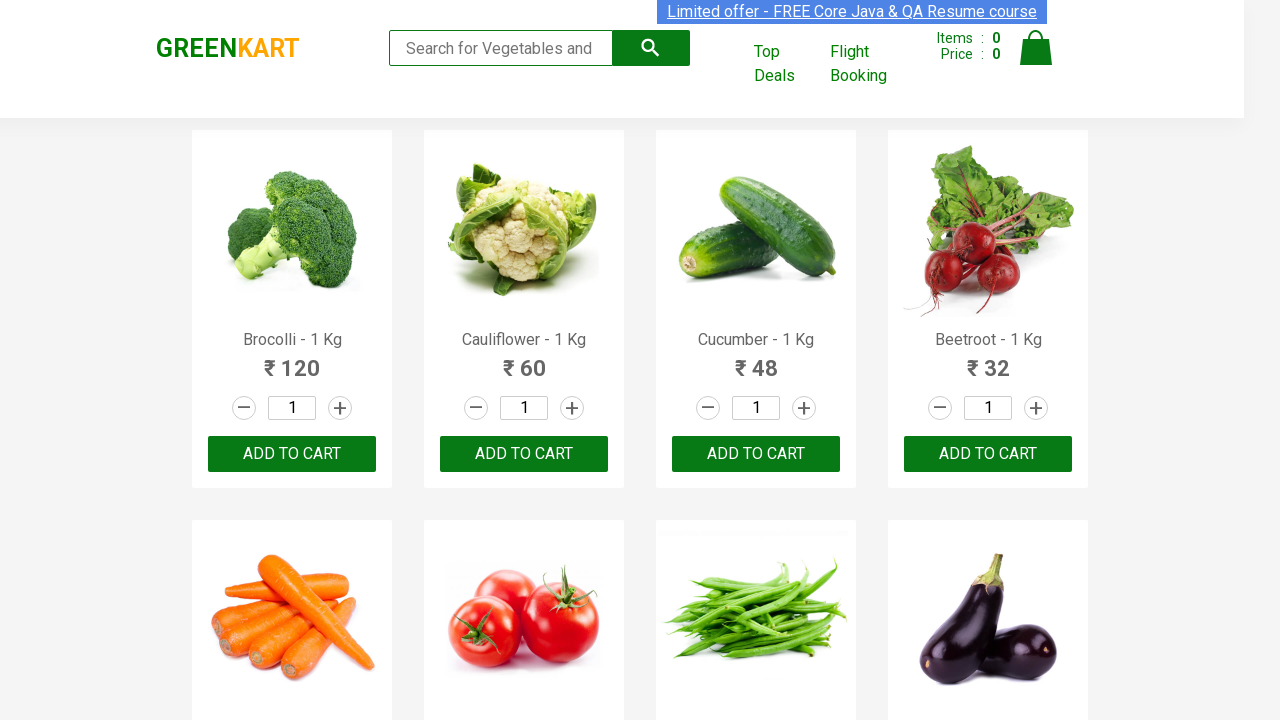

Filled search field with 'ber' to search for products on .search-keyword
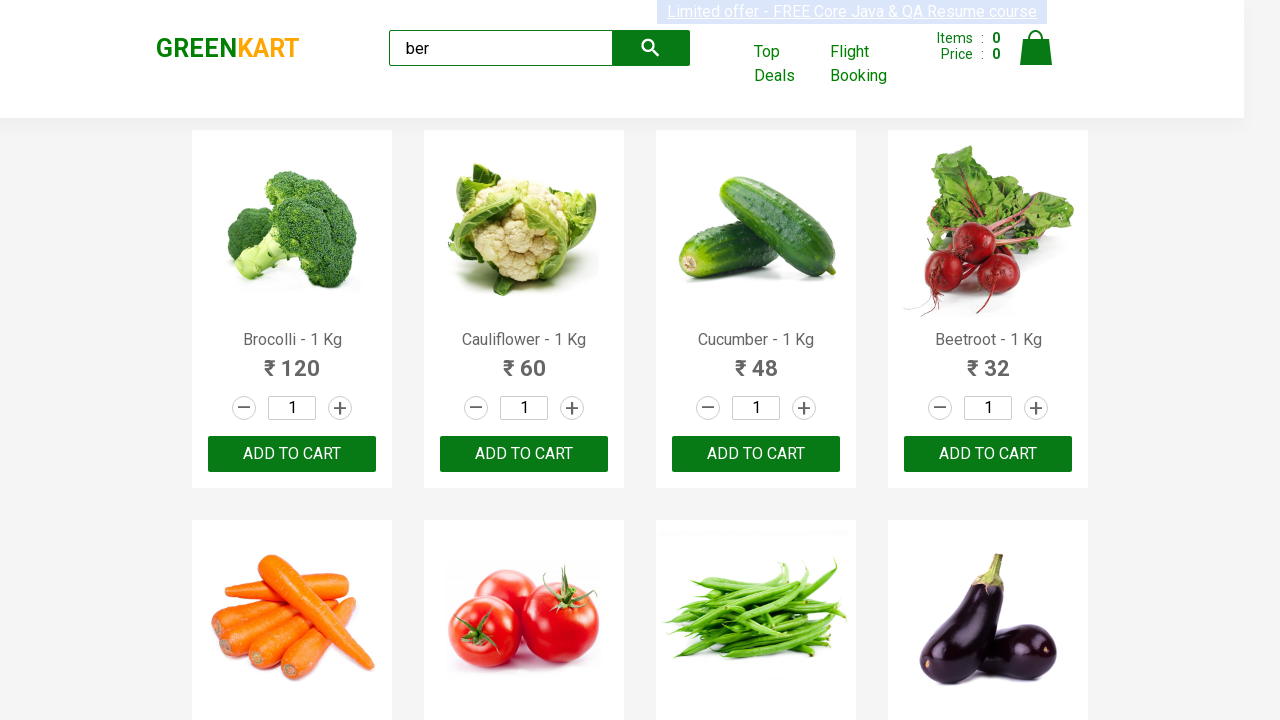

Waited for search results to load
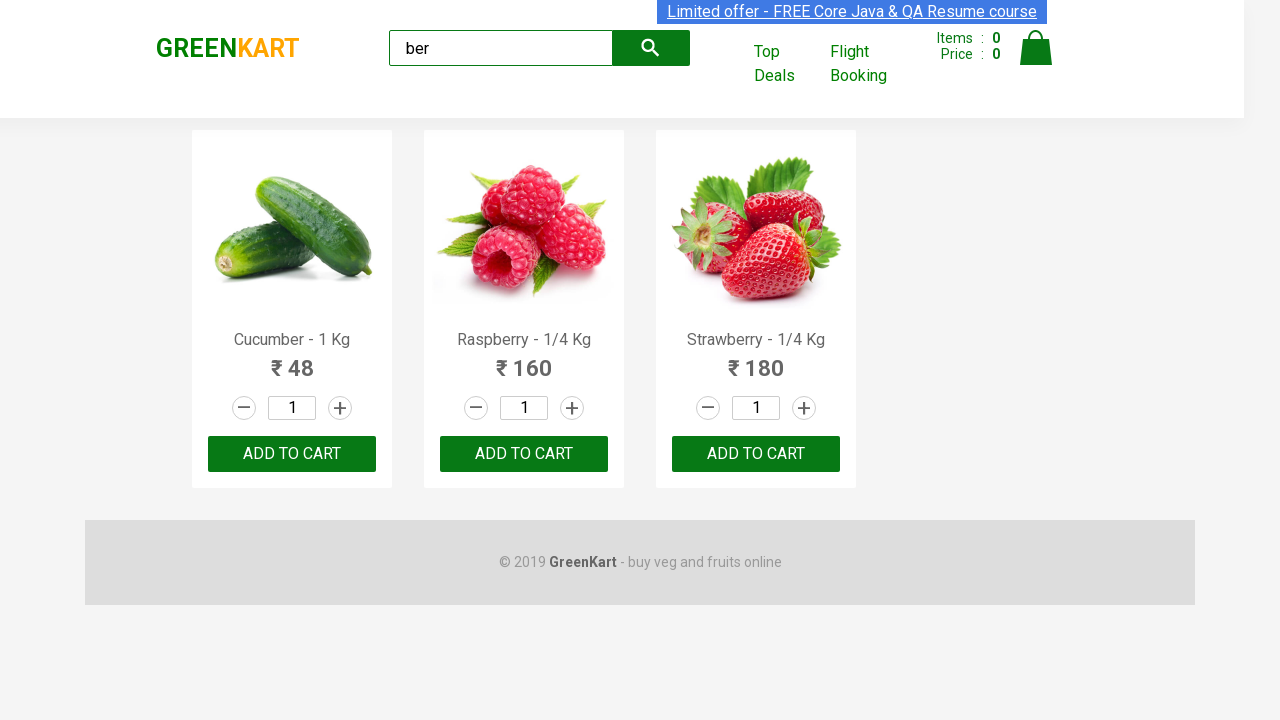

Verified that 3 products are displayed in search results
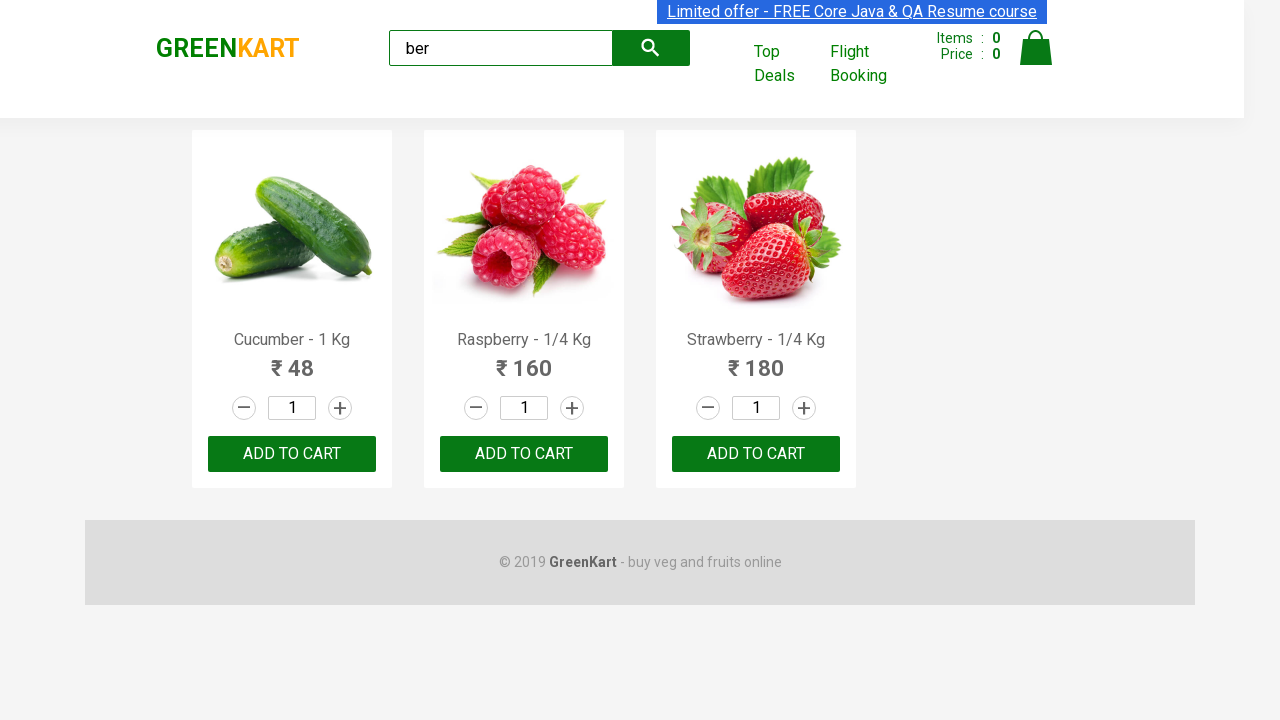

Clicked 'Add to Cart' button for product 1 at (292, 454) on xpath=//div[@class='product-action']/button >> nth=0
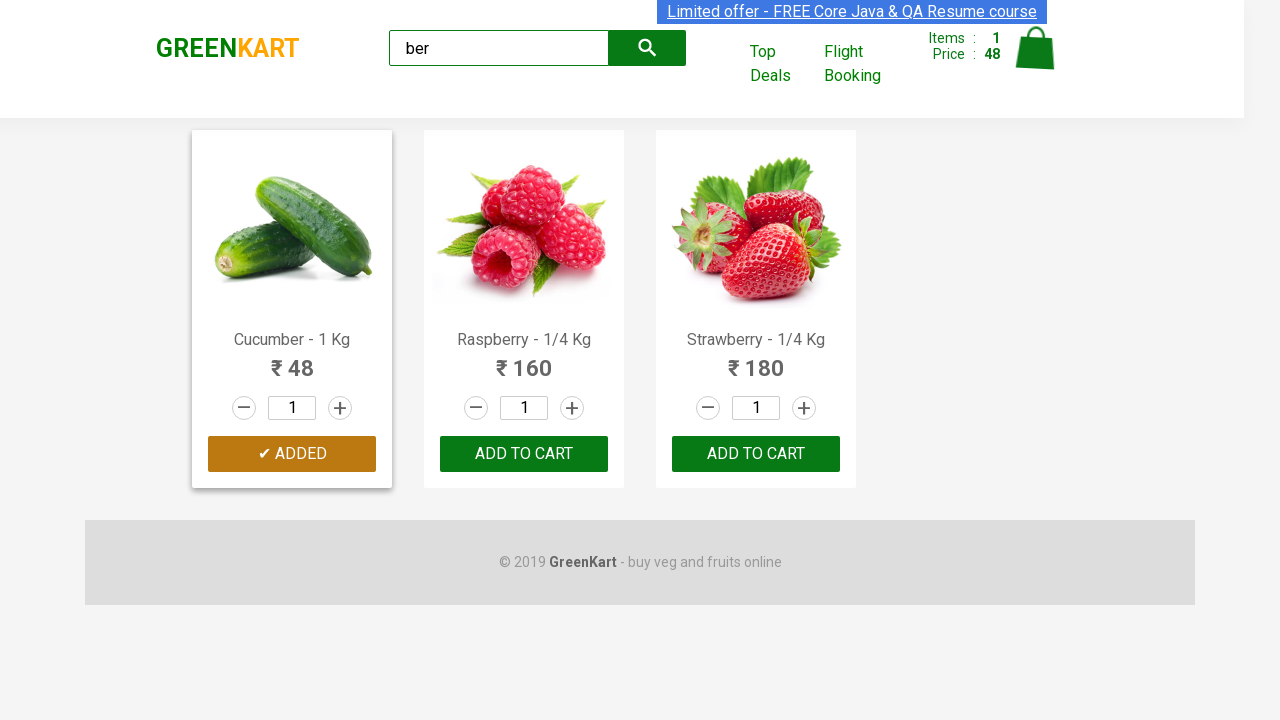

Clicked 'Add to Cart' button for product 2 at (524, 454) on xpath=//div[@class='product-action']/button >> nth=1
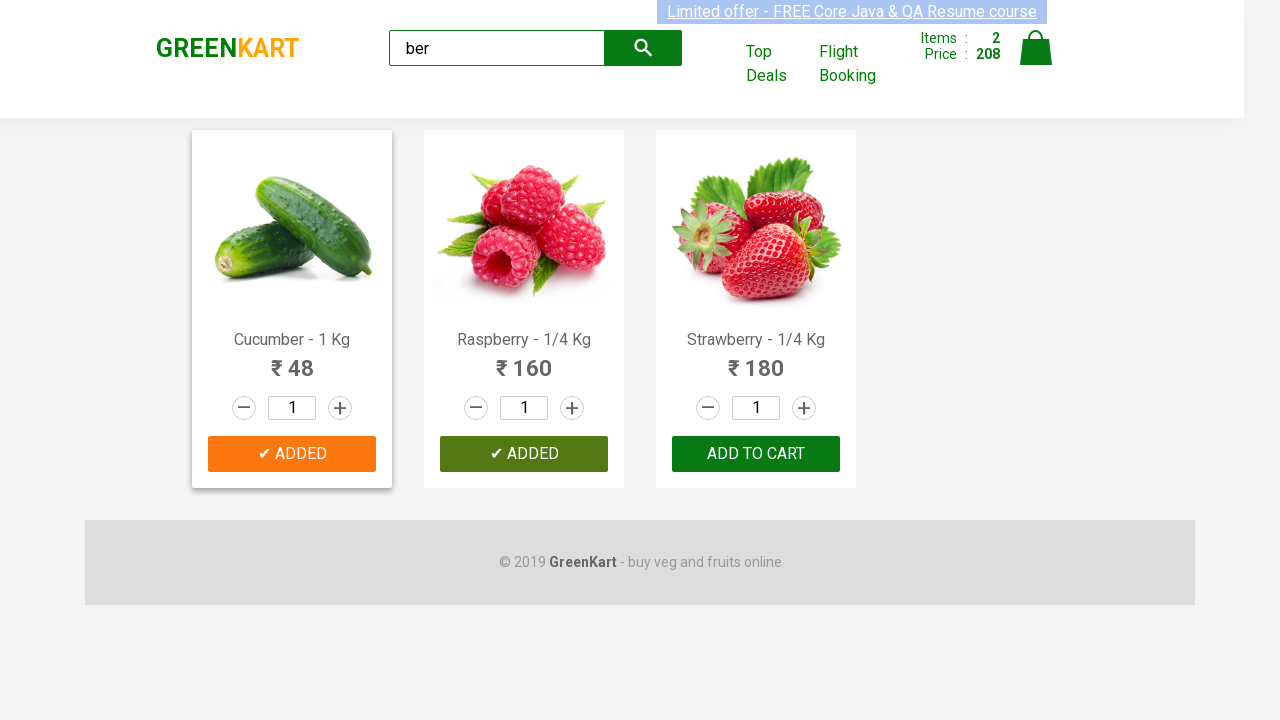

Clicked 'Add to Cart' button for product 3 at (756, 454) on xpath=//div[@class='product-action']/button >> nth=2
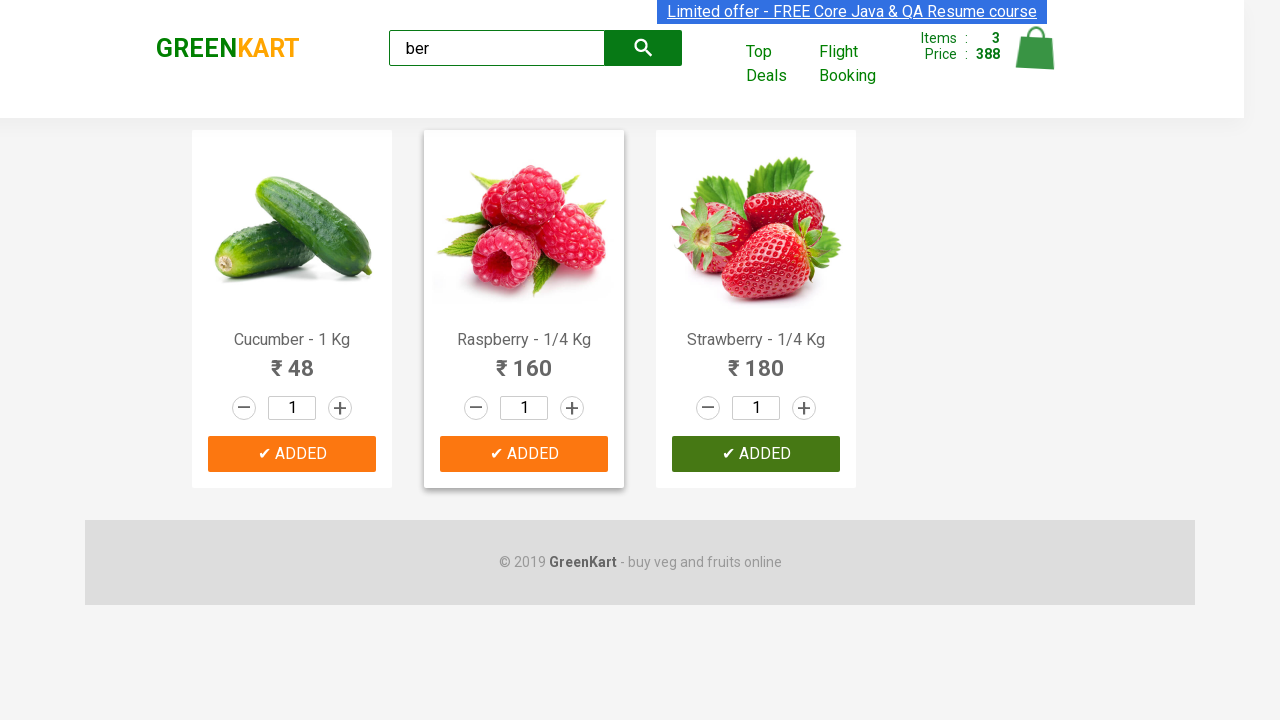

Clicked on shopping cart icon to view cart at (1036, 48) on xpath=//img[@alt='Cart']
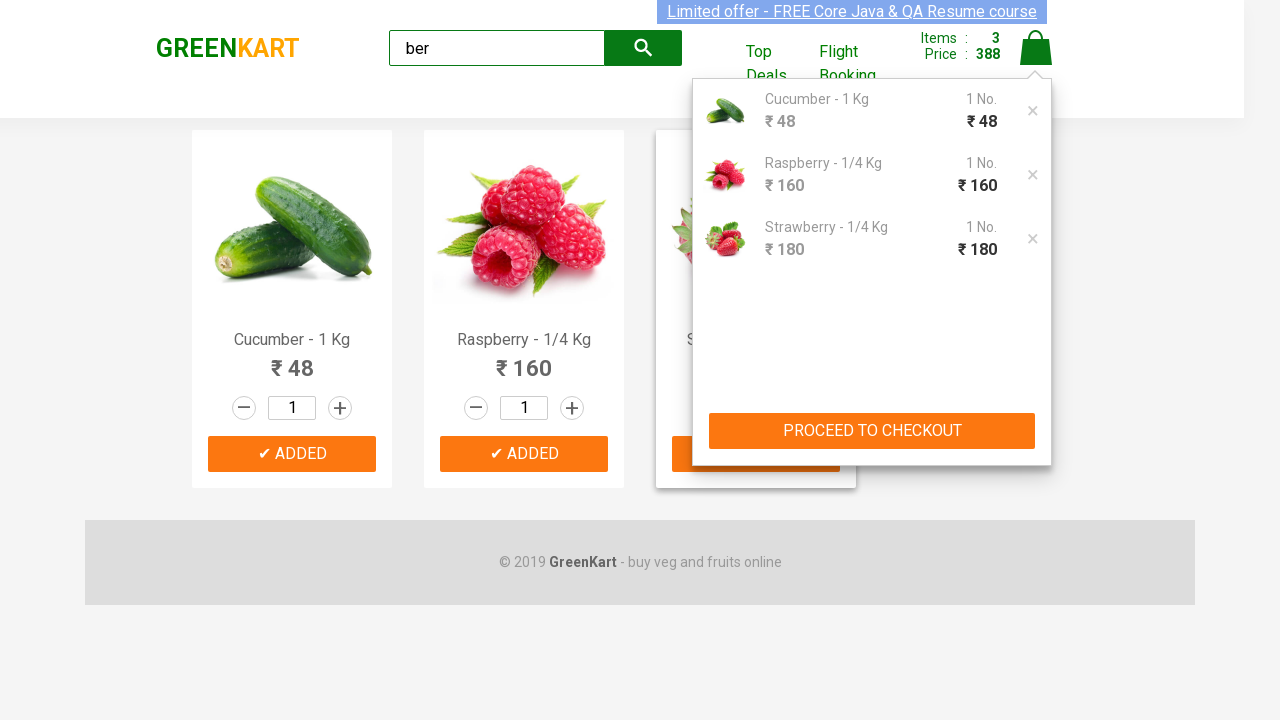

Clicked 'PROCEED TO CHECKOUT' button at (872, 431) on xpath=//button[text()='PROCEED TO CHECKOUT']
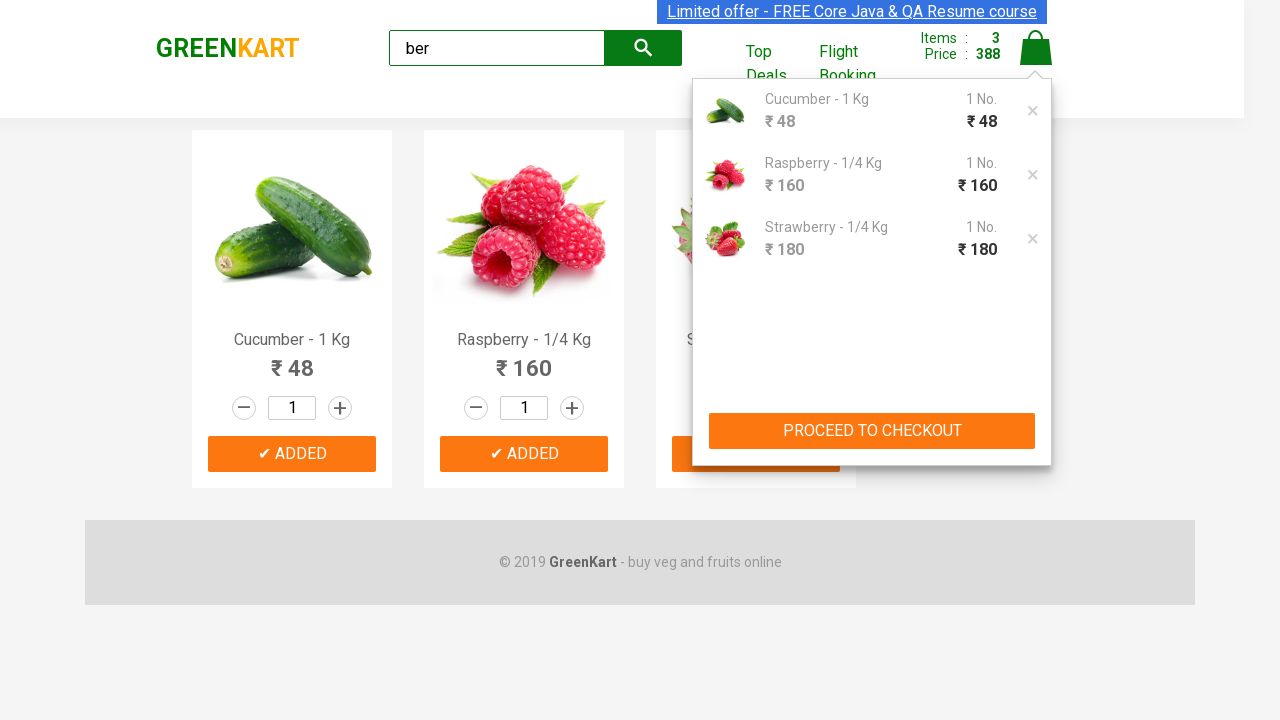

Promo code field loaded
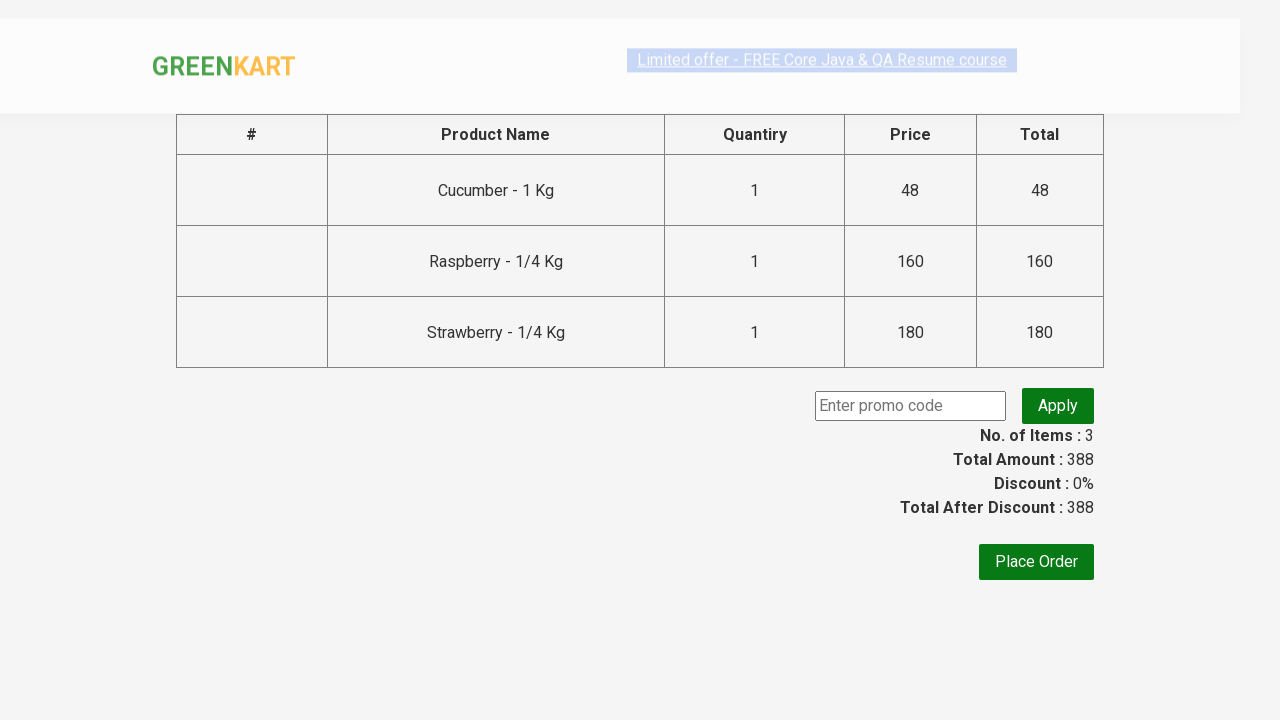

Filled promo code field with 'rahulshettyacademy' on .promoCode
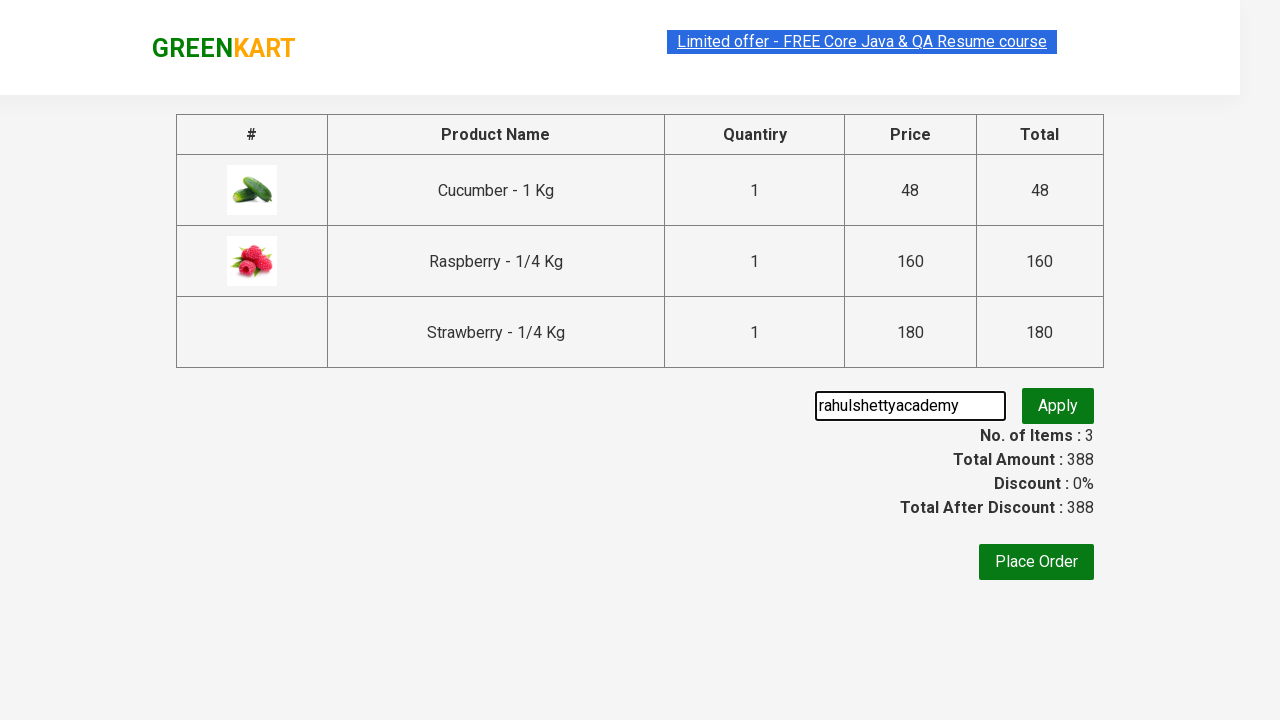

Clicked button to apply promo code at (1058, 406) on .promoBtn
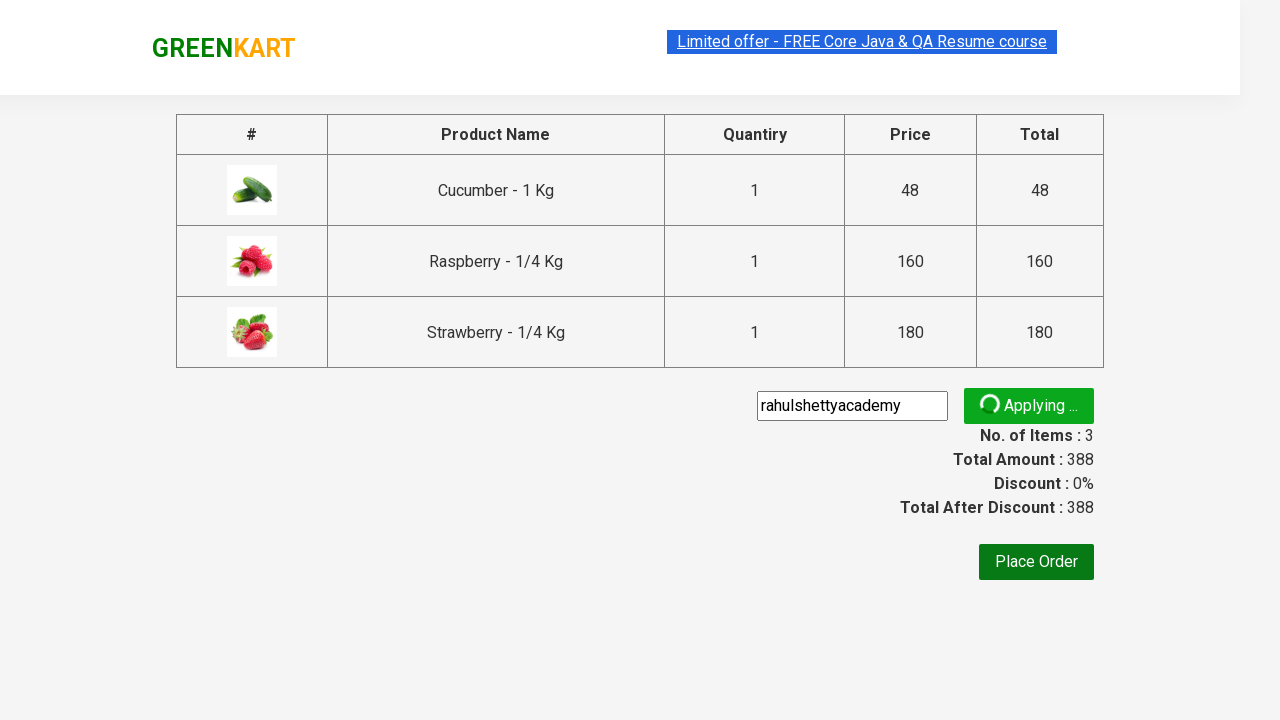

Promo code validation message appeared
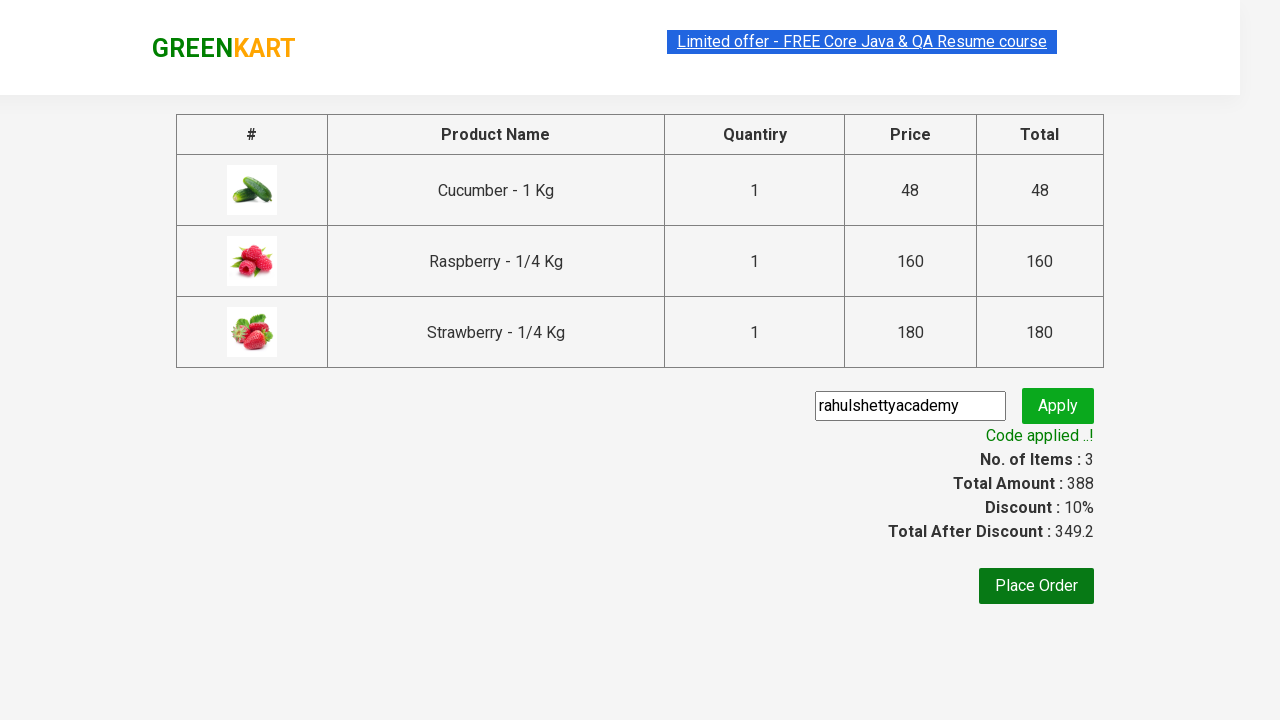

Retrieved promo message: Code applied ..!
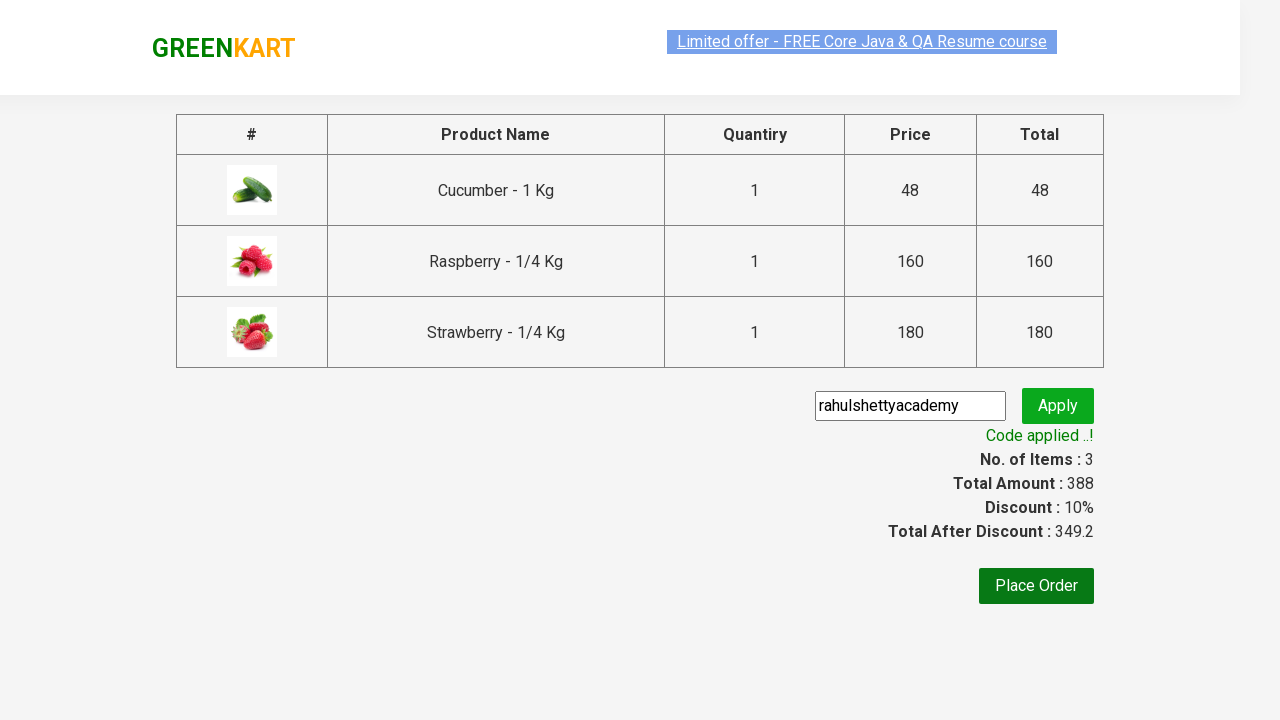

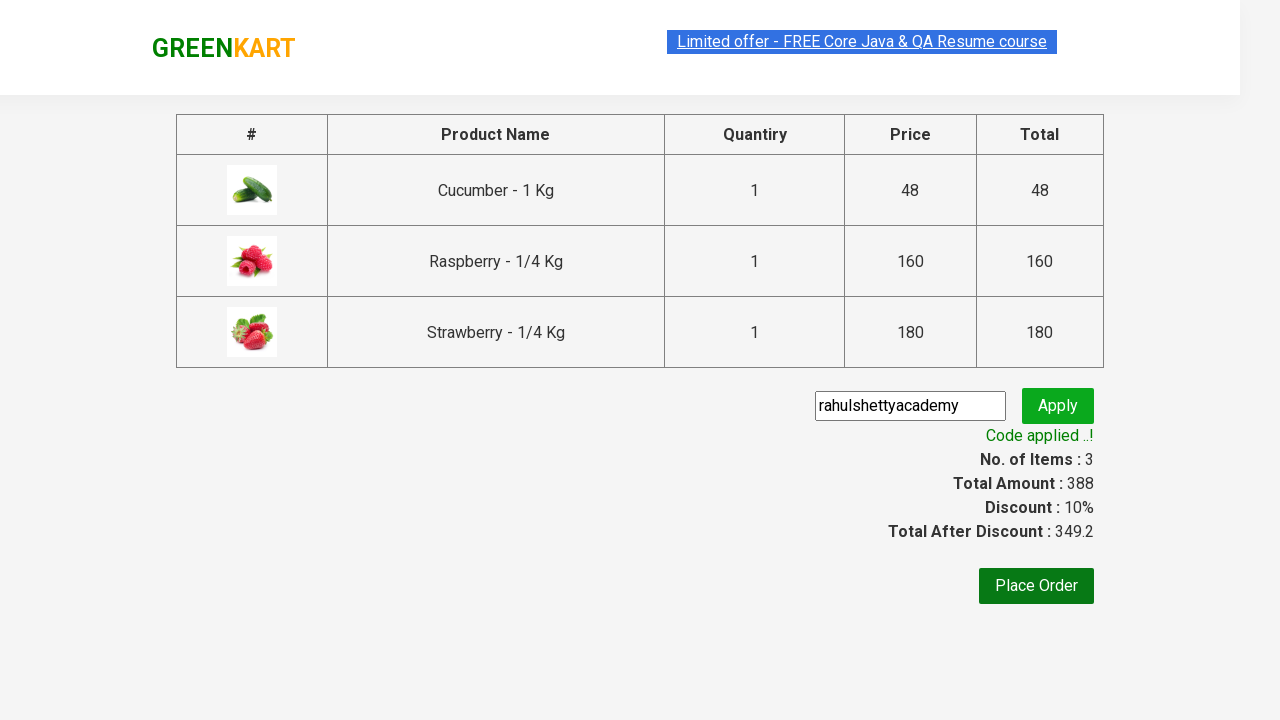